Tests a data types form by filling in personal information fields (first name, last name, address, email, phone, city, country, job position, company) and submitting the form, then verifies the validation state of form fields via their background colors.

Starting URL: https://bonigarcia.dev/selenium-webdriver-java/data-types.html

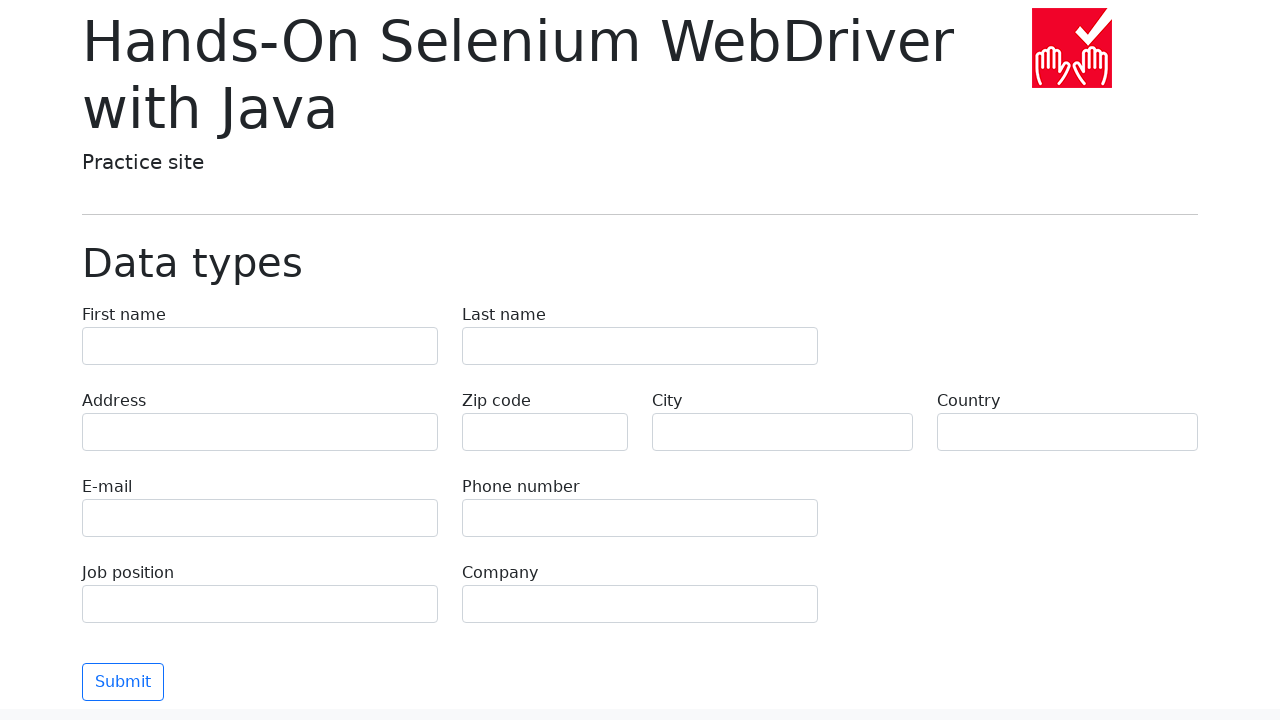

Filled first name field with 'Michael' on input[name='first-name']
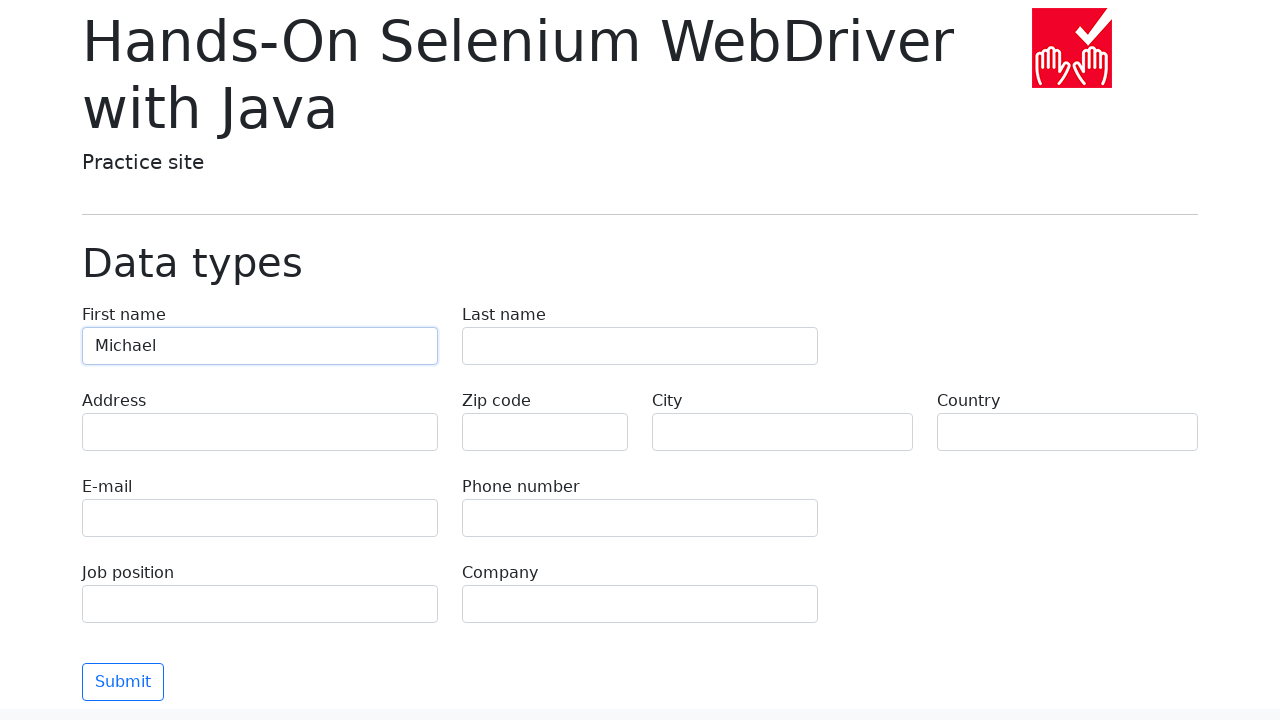

Filled last name field with 'Johnson' on input[name='last-name']
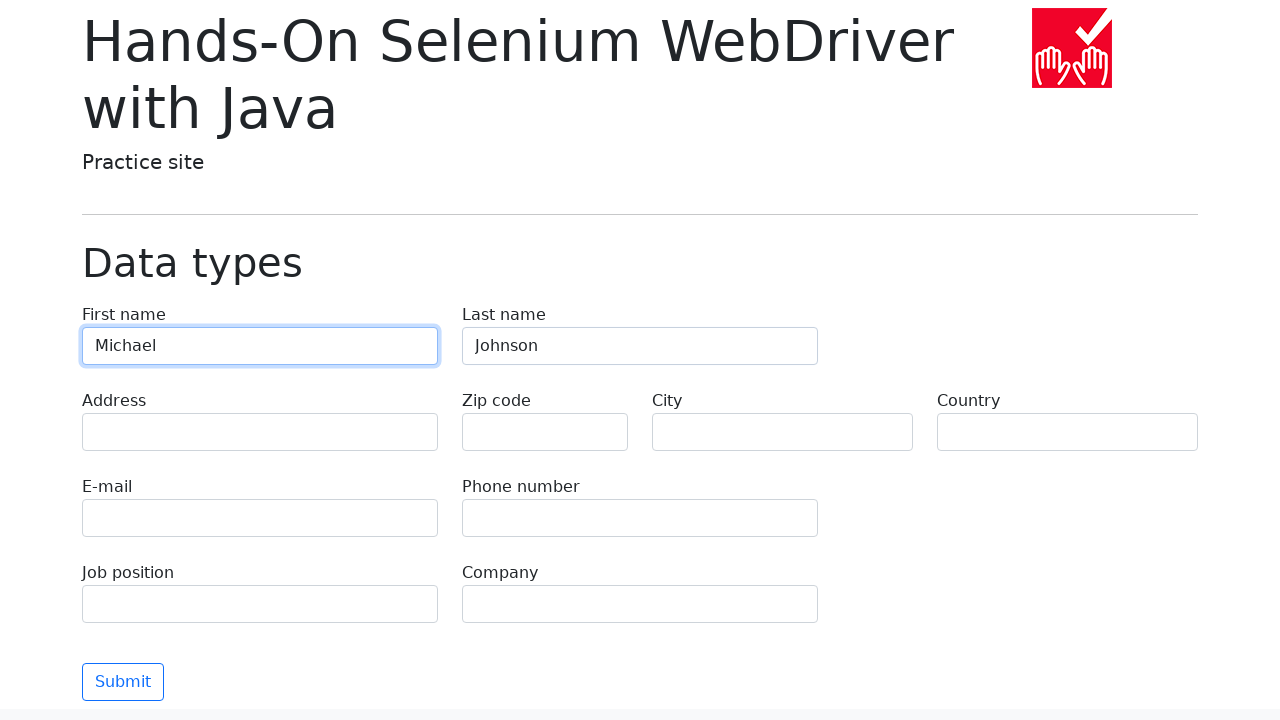

Filled address field with '742 Evergreen Terrace' on input[name='address']
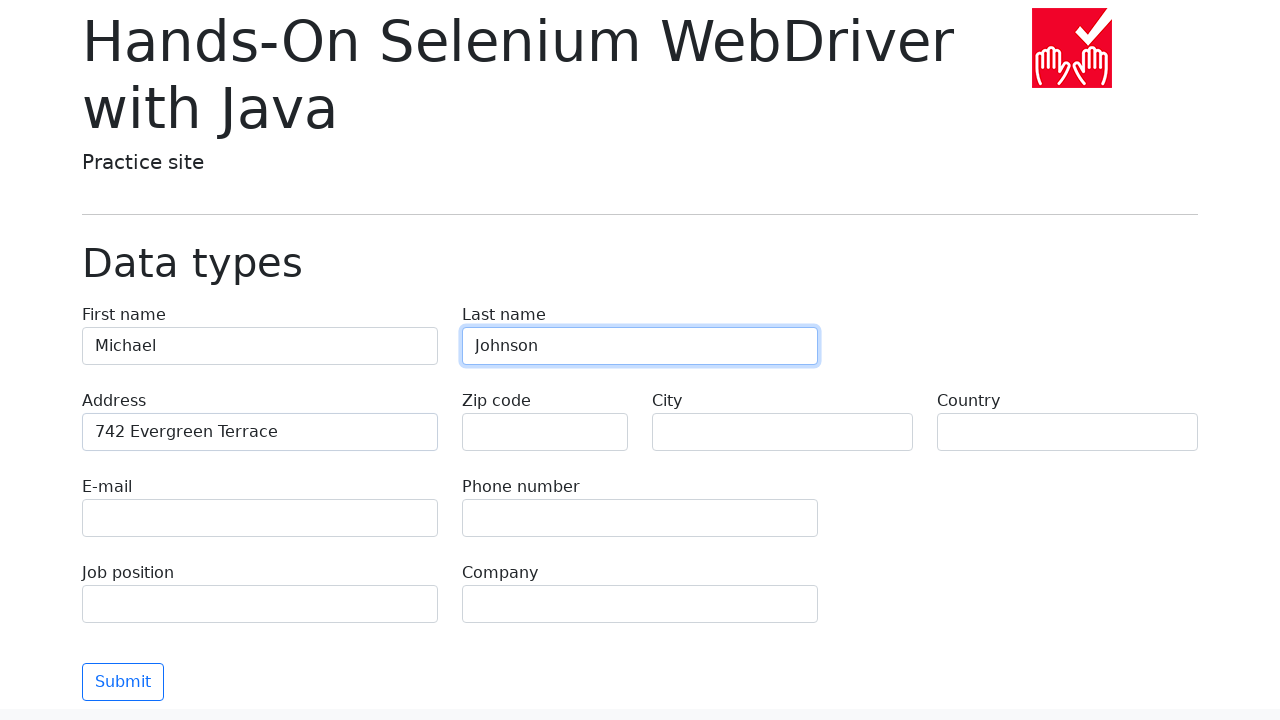

Filled email field with 'michael.johnson@example.com' on input[name='e-mail']
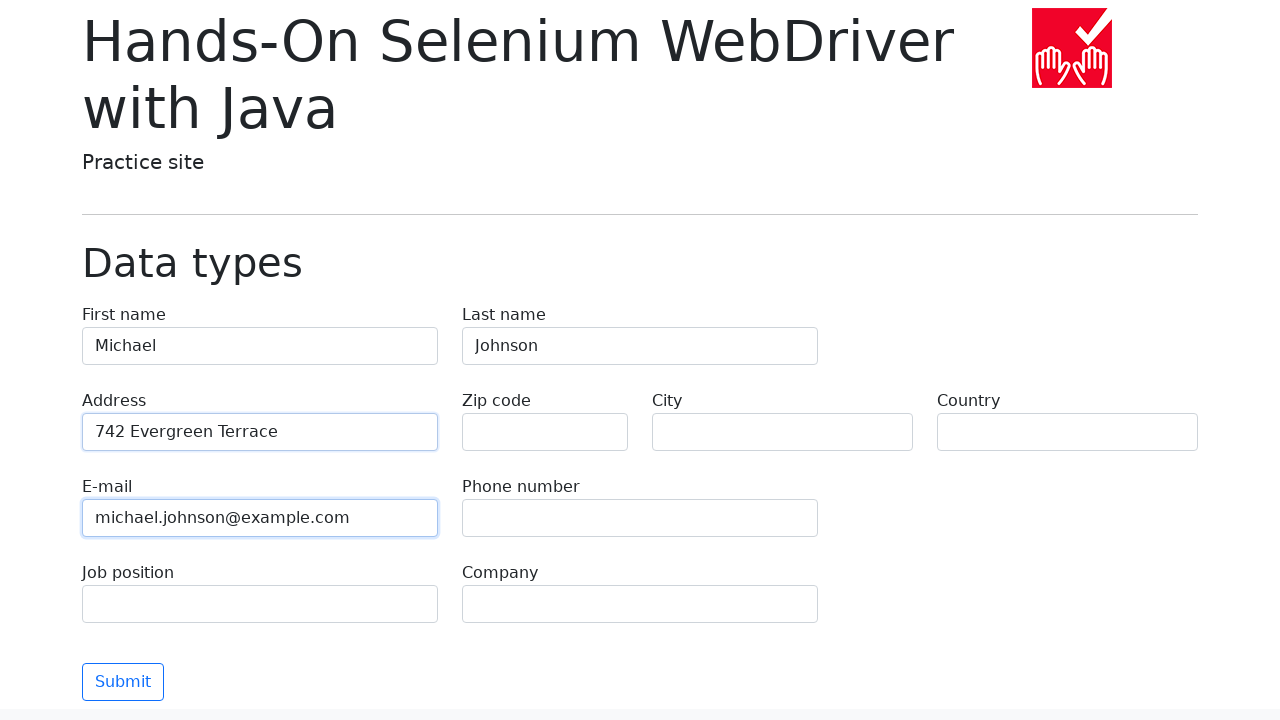

Filled phone field with '+1-555-987-6543' on input[name='phone']
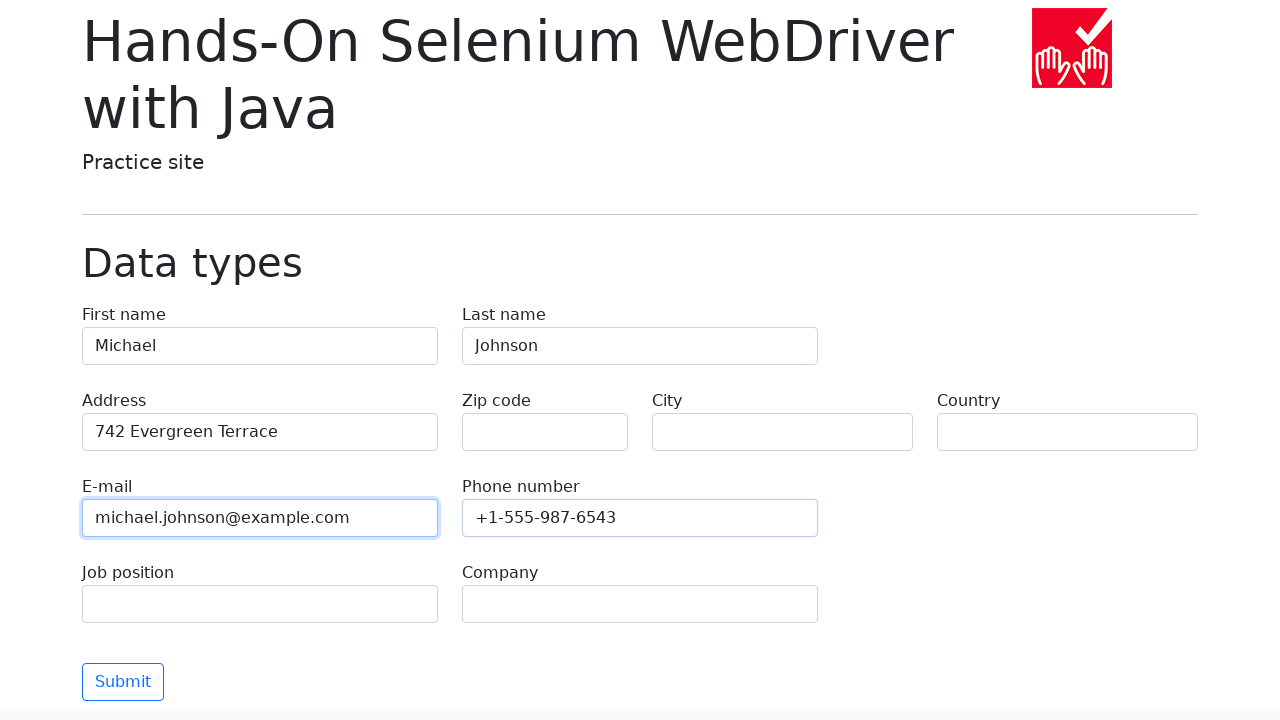

Filled city field with 'Springfield' on input[name='city']
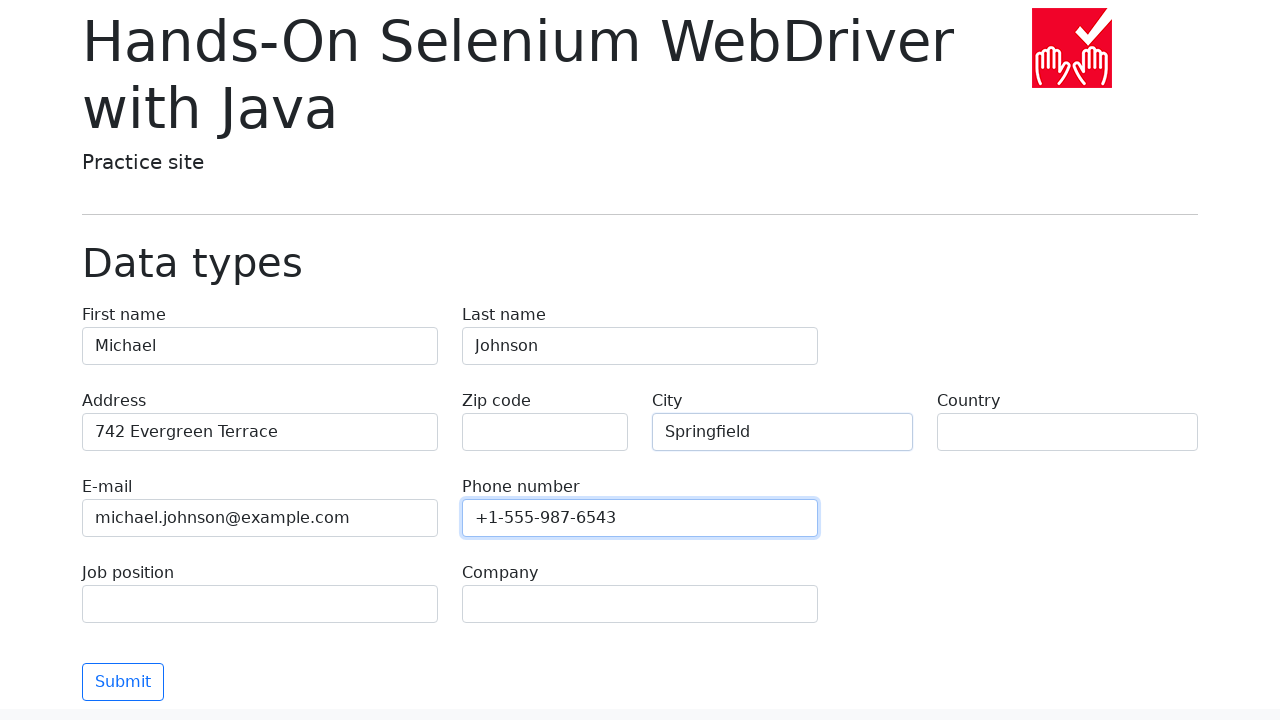

Filled country field with 'United States' on input[name='country']
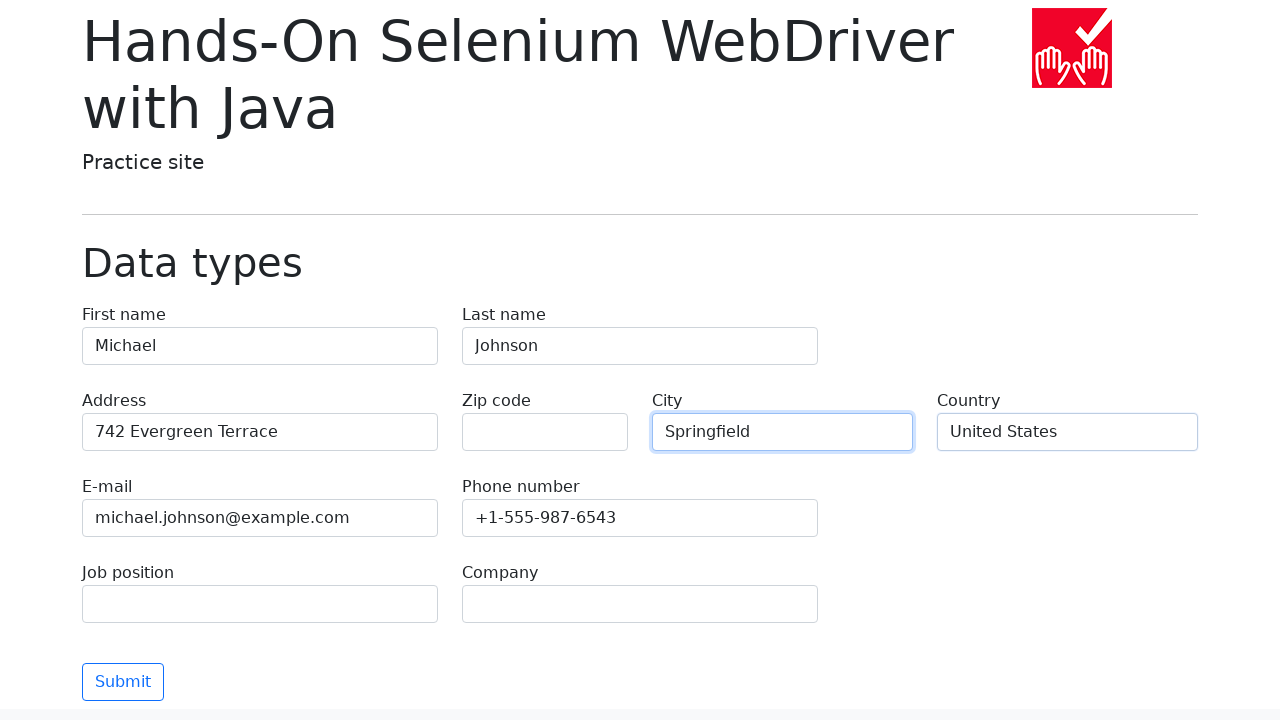

Filled job position field with 'Software Engineer' on input[name='job-position']
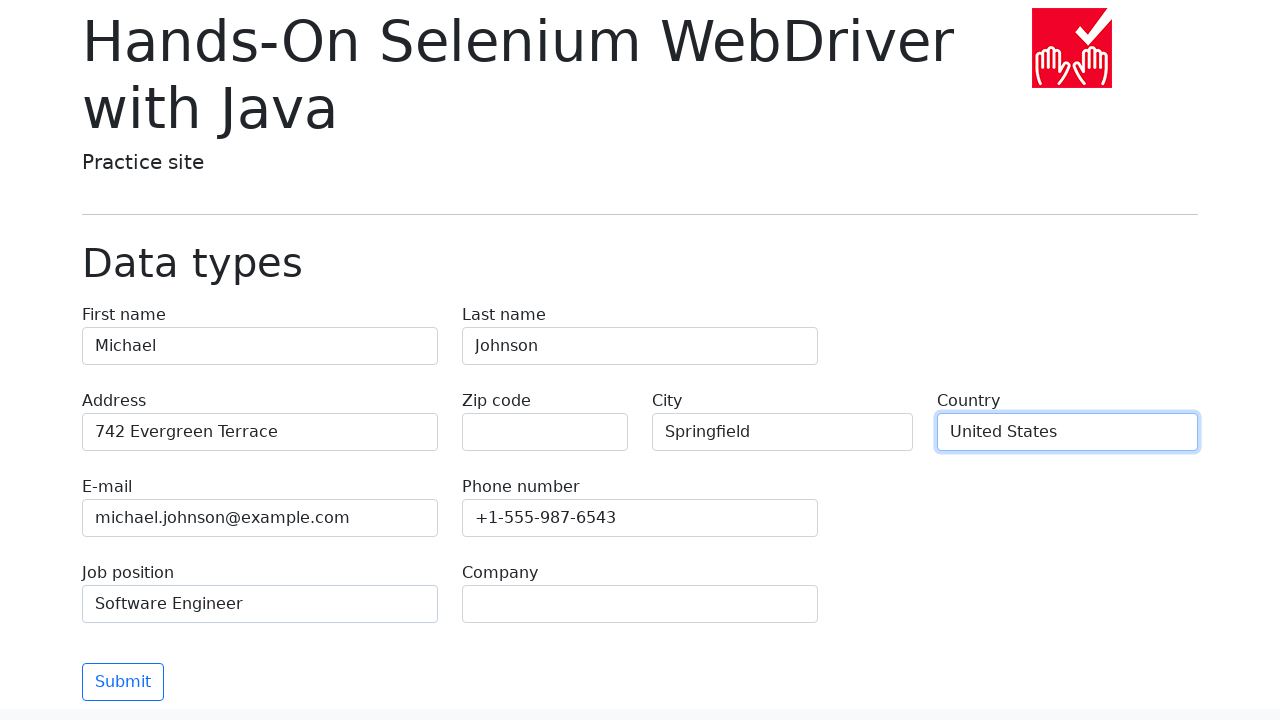

Filled company field with 'Tech Solutions Inc' on input[name='company']
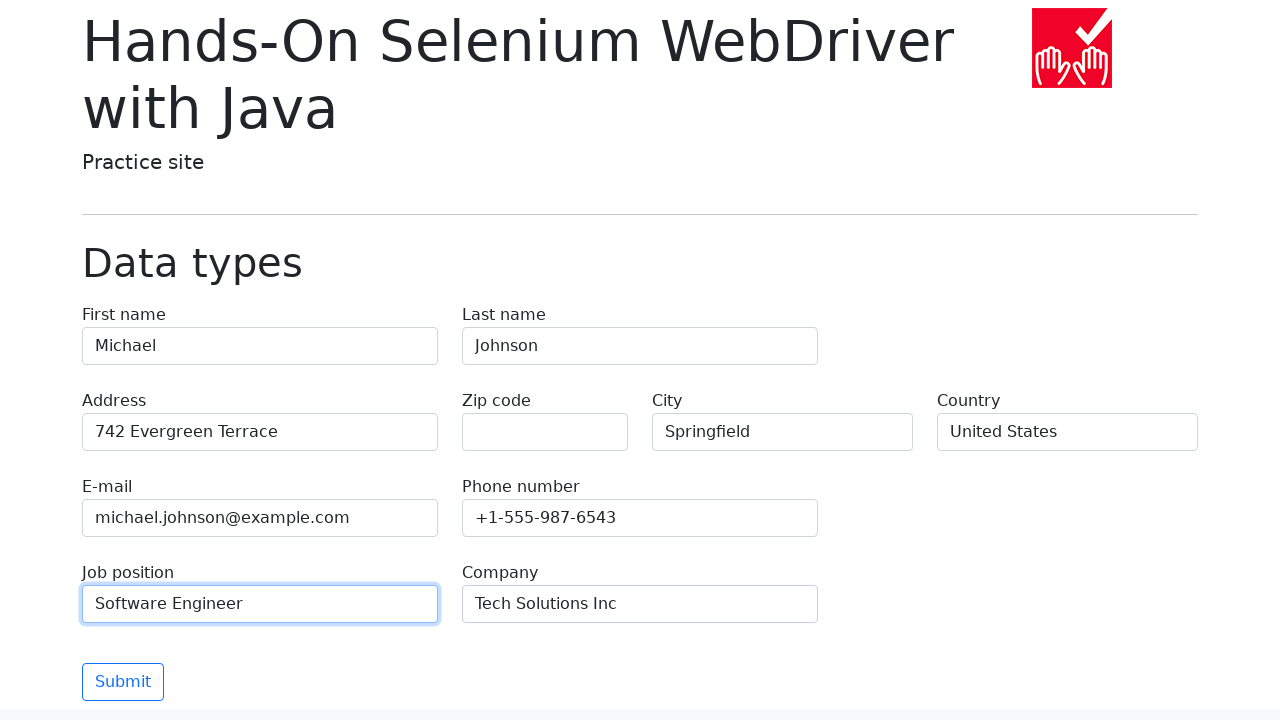

Clicked submit button to submit the form at (123, 682) on button[type='submit']
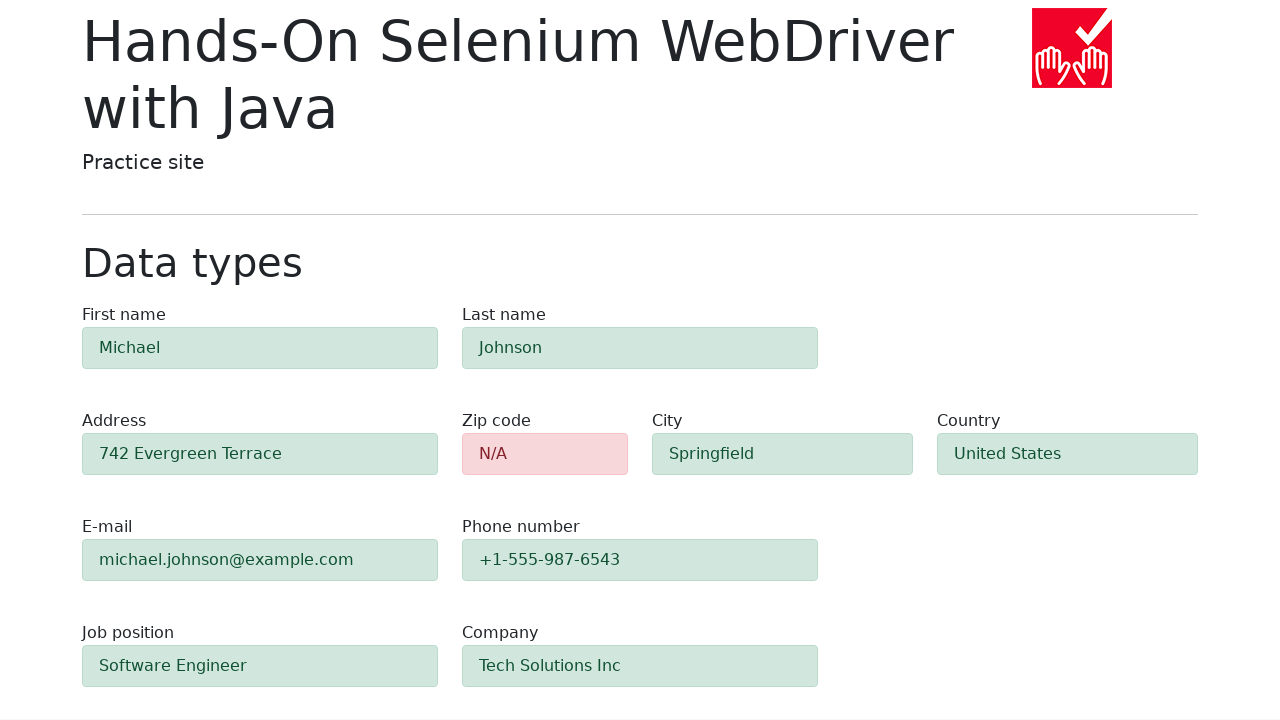

Form validation completed and zip-code field is visible
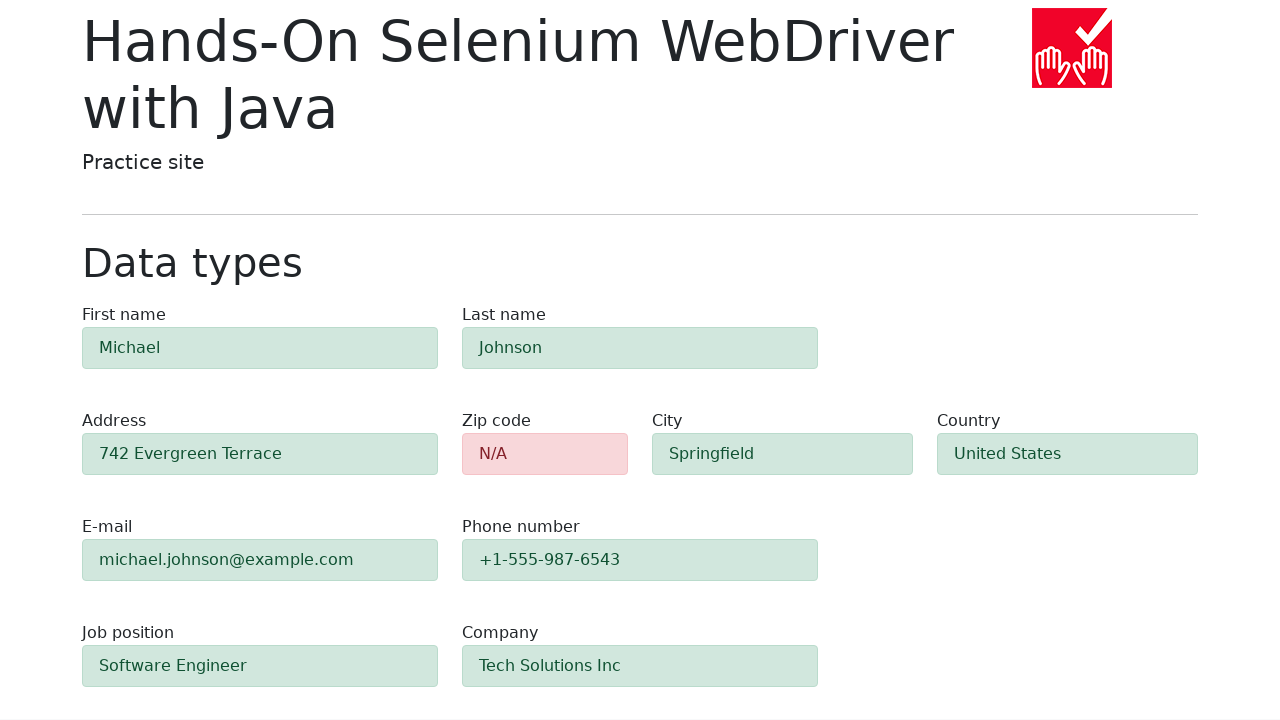

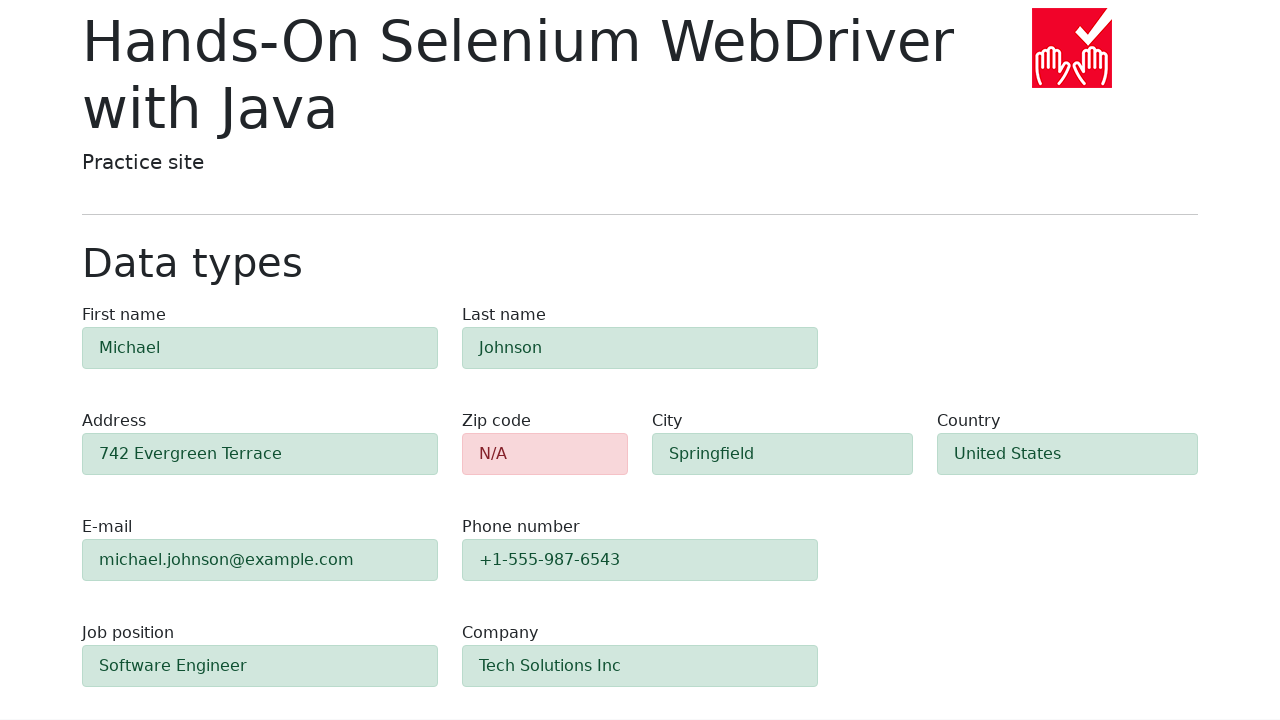